Selects the current date from a jQuery UI datepicker by opening the calendar and setting today's date

Starting URL: https://jqueryui.com/datepicker/

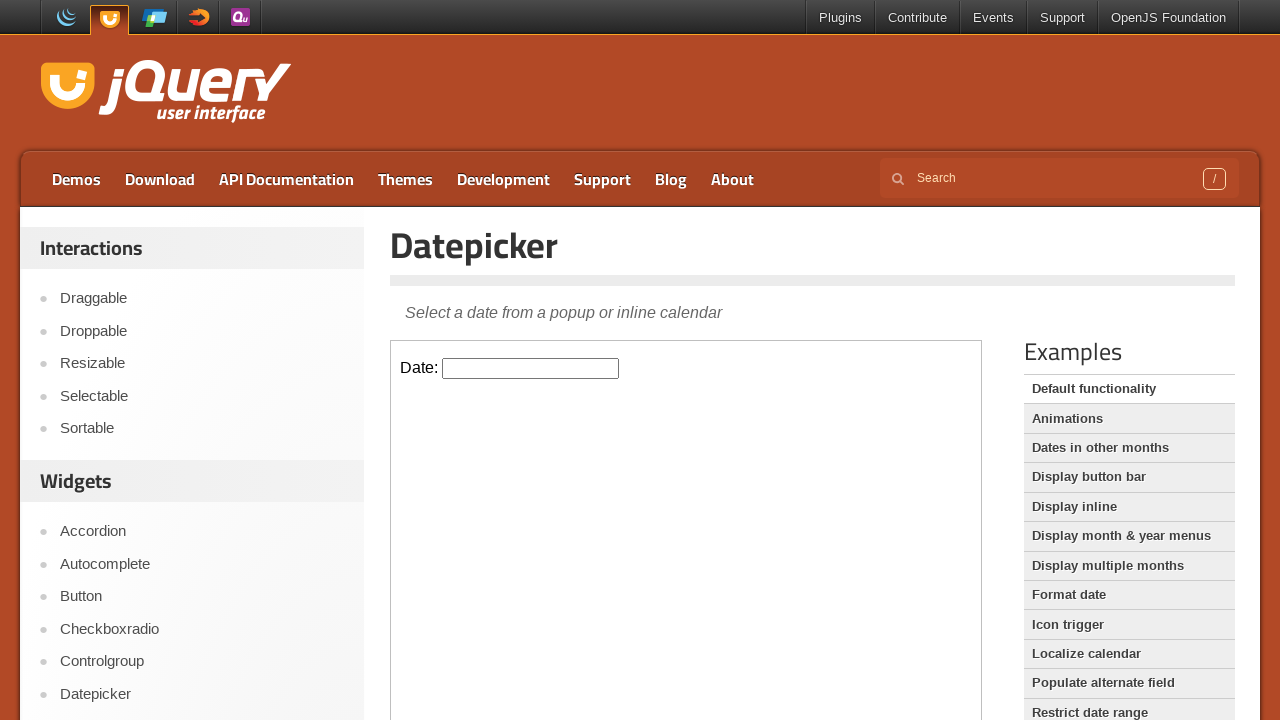

Located the demo iframe containing the datepicker
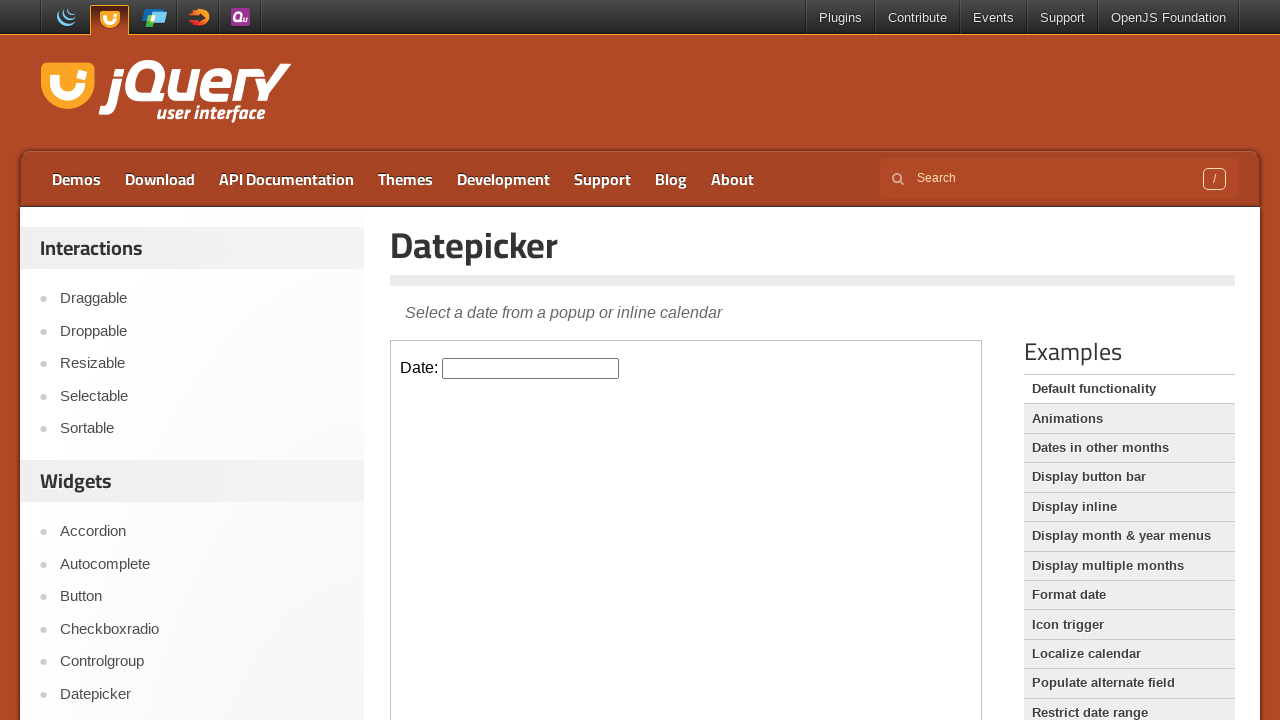

Clicked the datepicker input field to open the calendar at (531, 368) on .demo-frame >> internal:control=enter-frame >> #datepicker
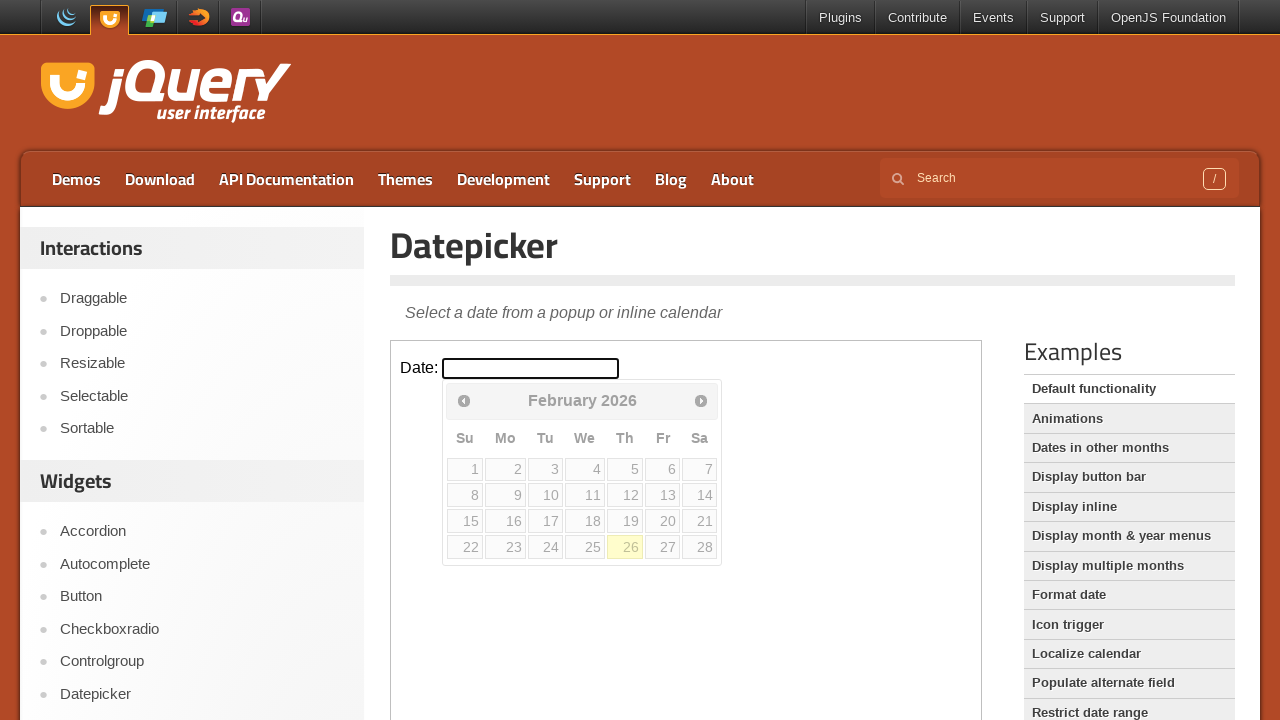

Set datepicker value to current date: 02/26/2026
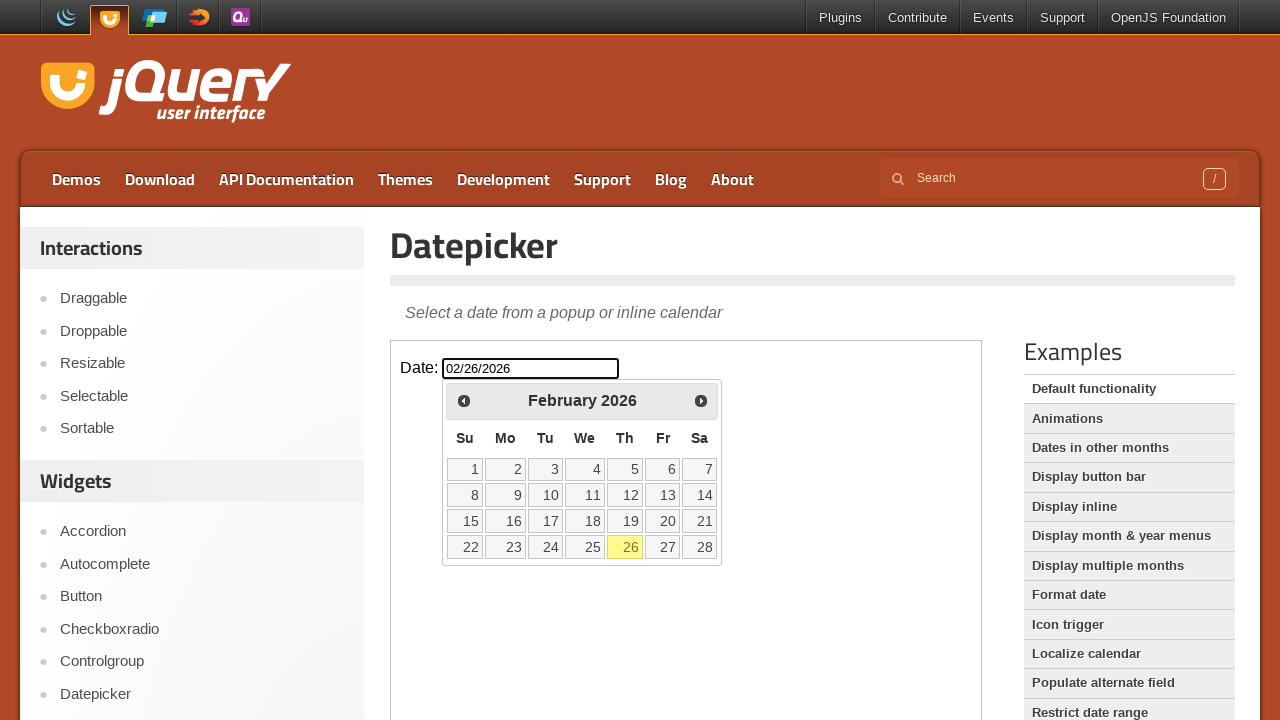

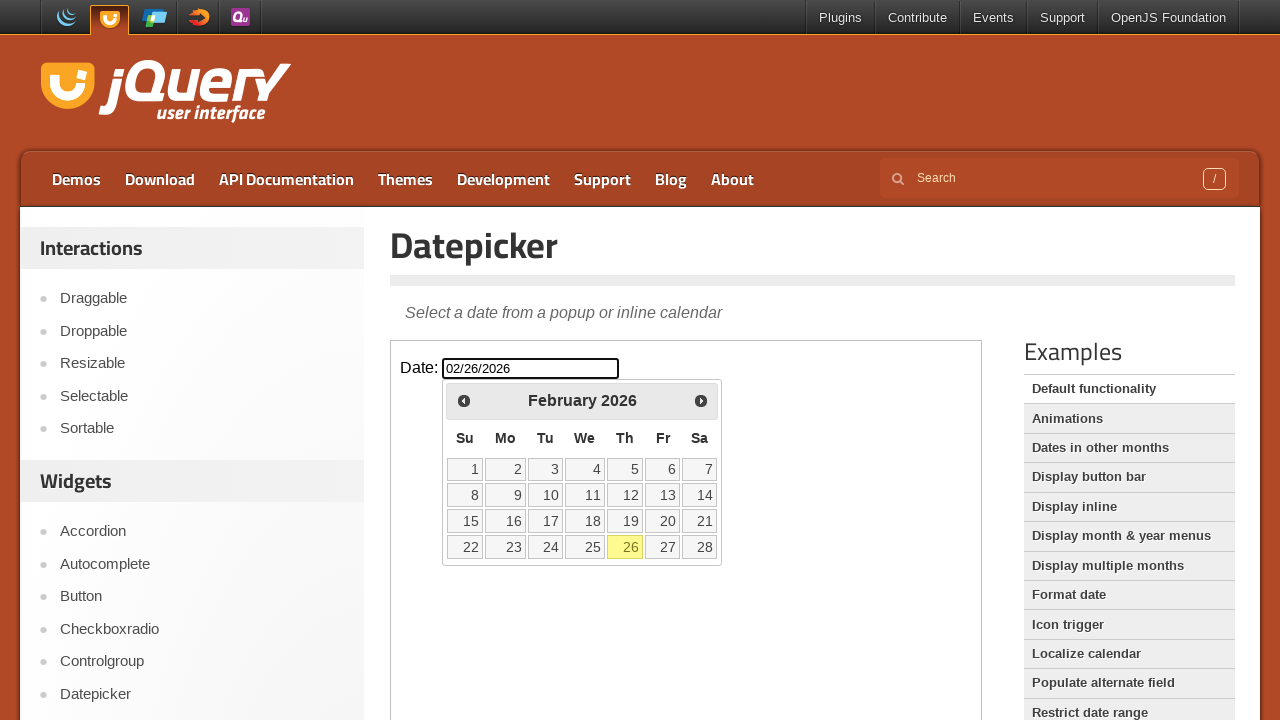